Tests graph of function calculator by navigating to graphing section, clicking calculate, and triggering save/download of the graph image.

Starting URL: https://ru.onlinemschool.com/

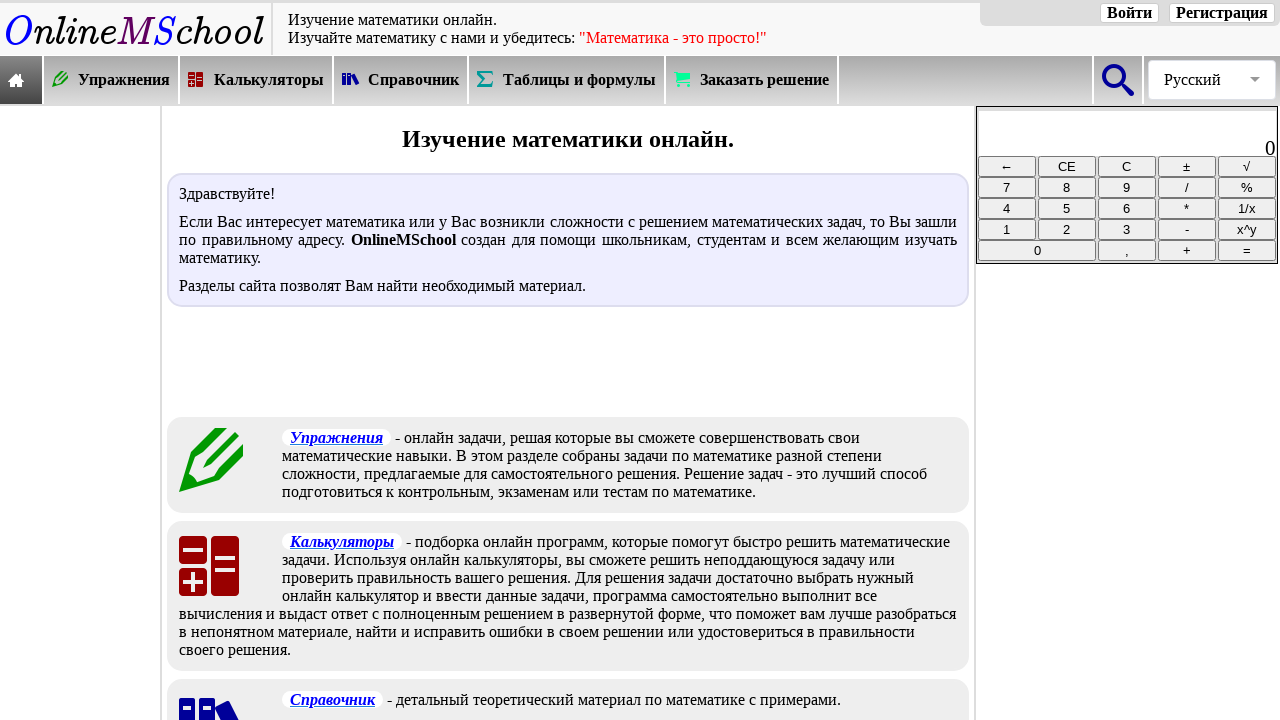

Waited for calculators menu selector to load
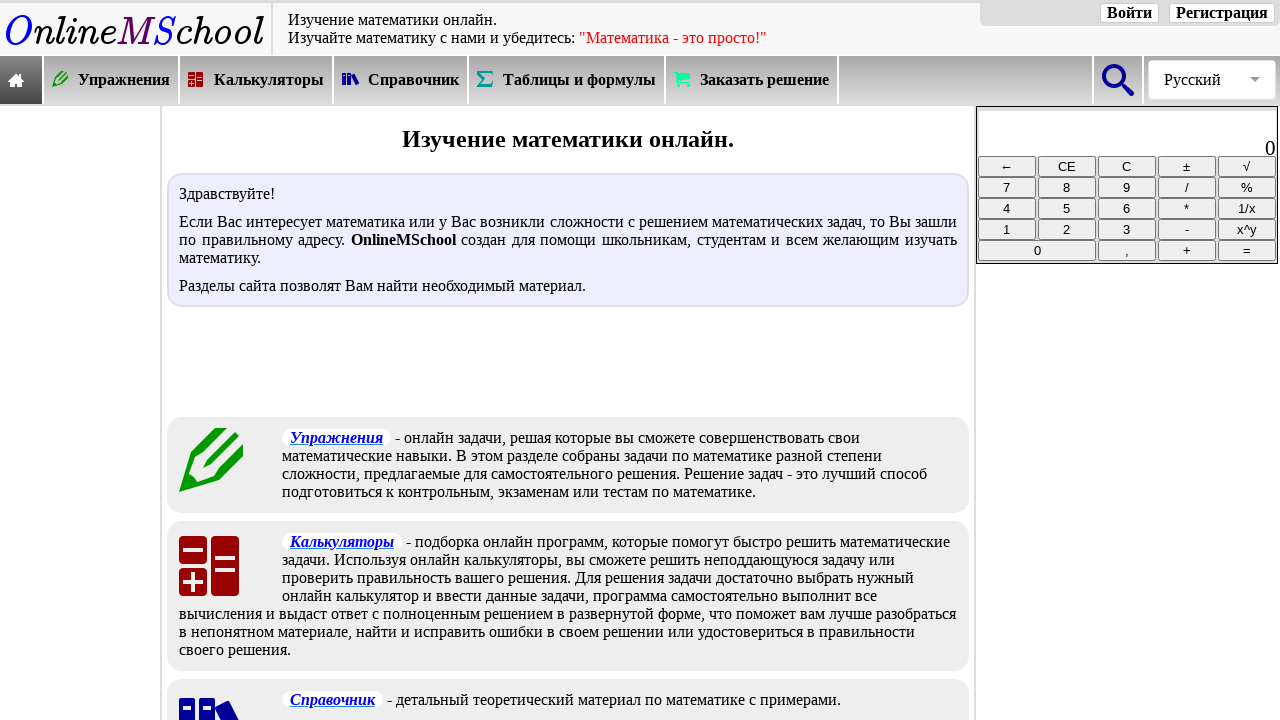

Clicked on calculators menu at (269, 80) on xpath=//*[@id="oms_body1"]/header/nav/div[2]/div[3]/a/div/div[2]
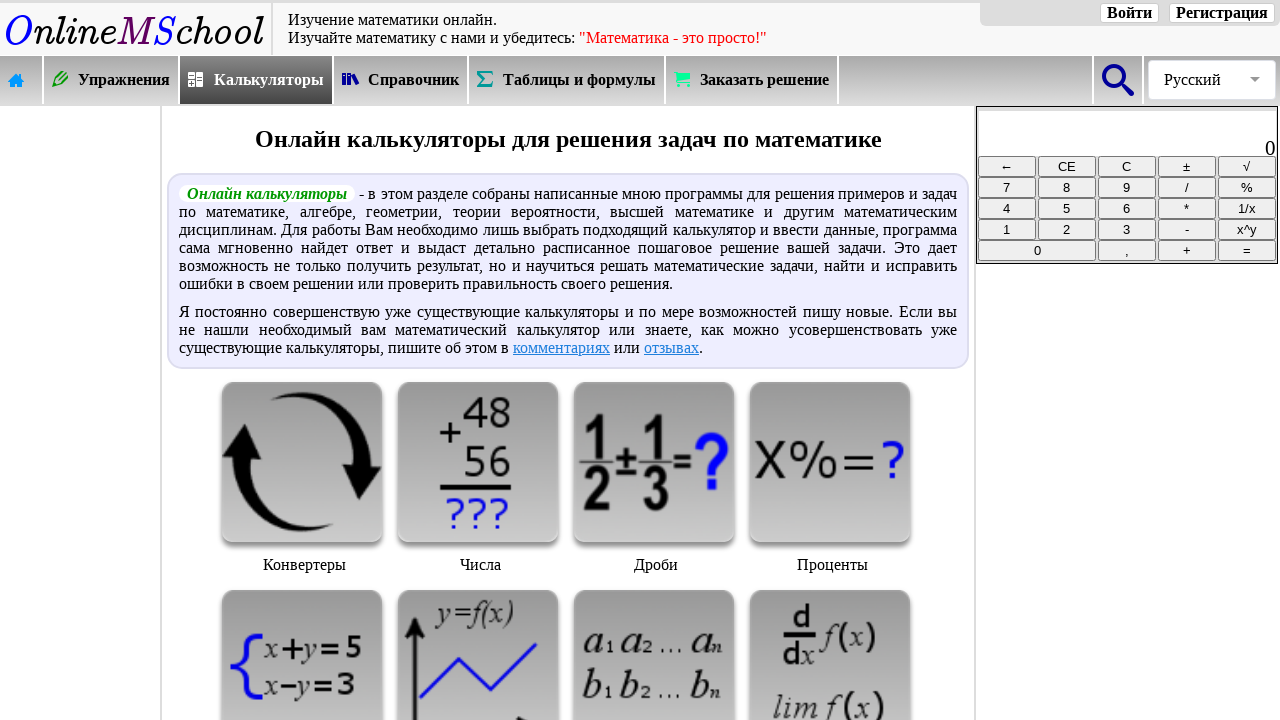

Waited for function graphing section selector to load
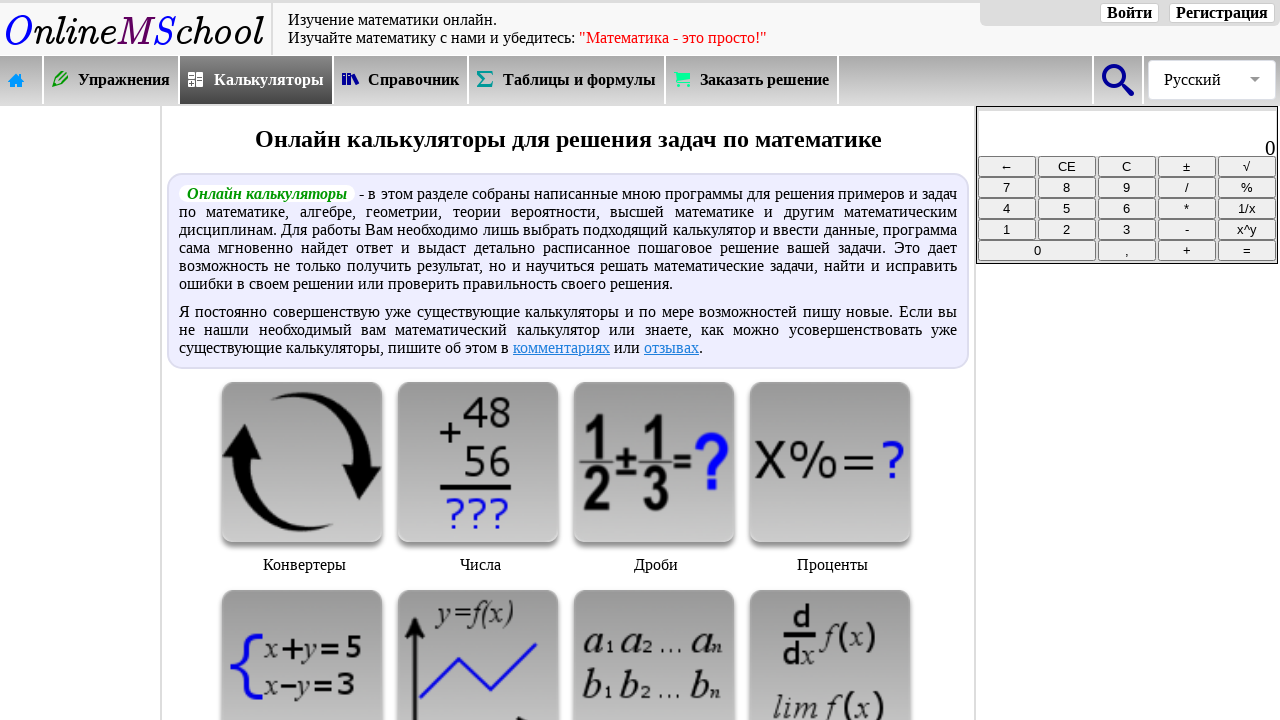

Clicked on function graphing section at (478, 640) on xpath=//*[@id="oms_center_block"]/div[3]/div[6]/img
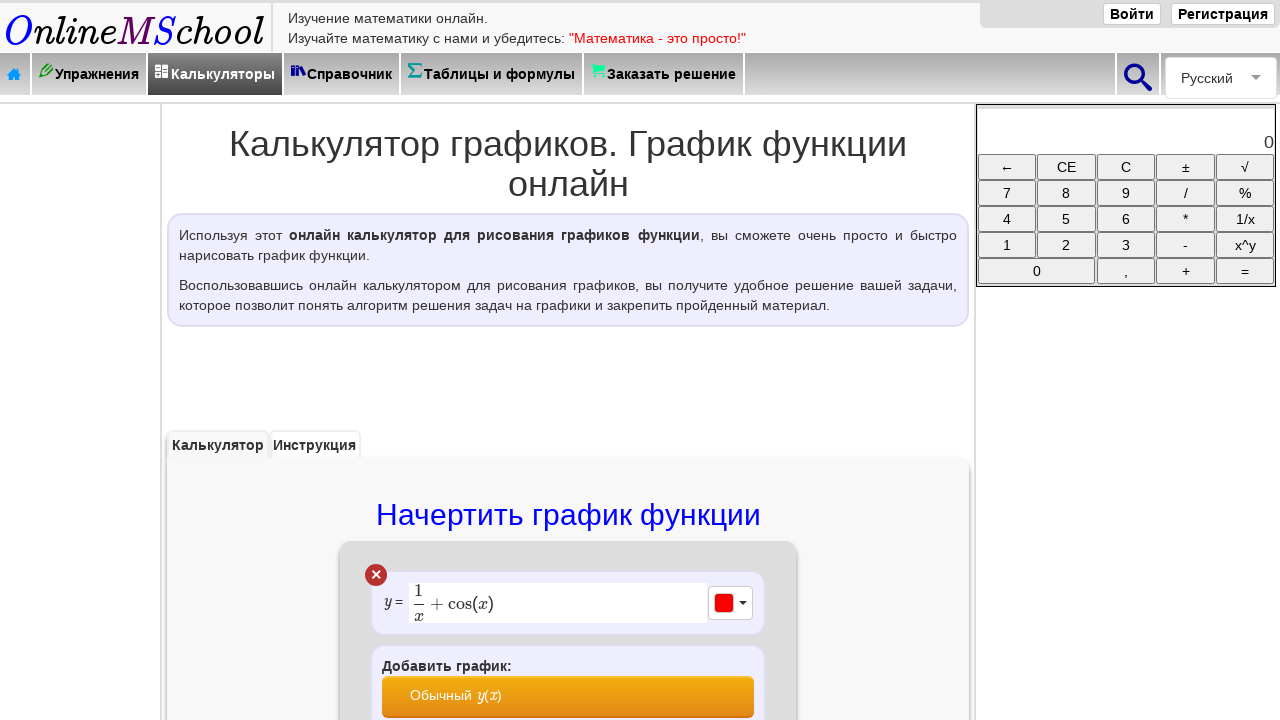

Waited for calculate button selector to load
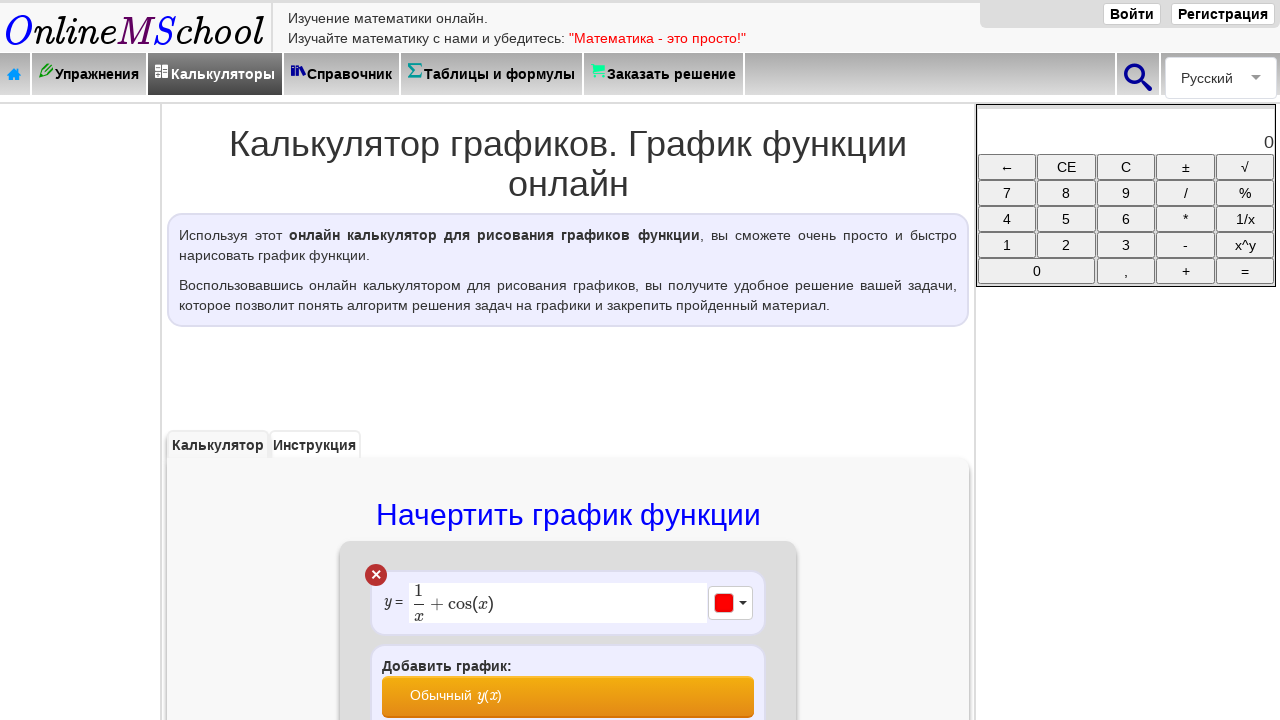

Clicked calculate/draw graph button at (568, 360) on xpath=//*[@id="frtabl"]/div/p[2]/input
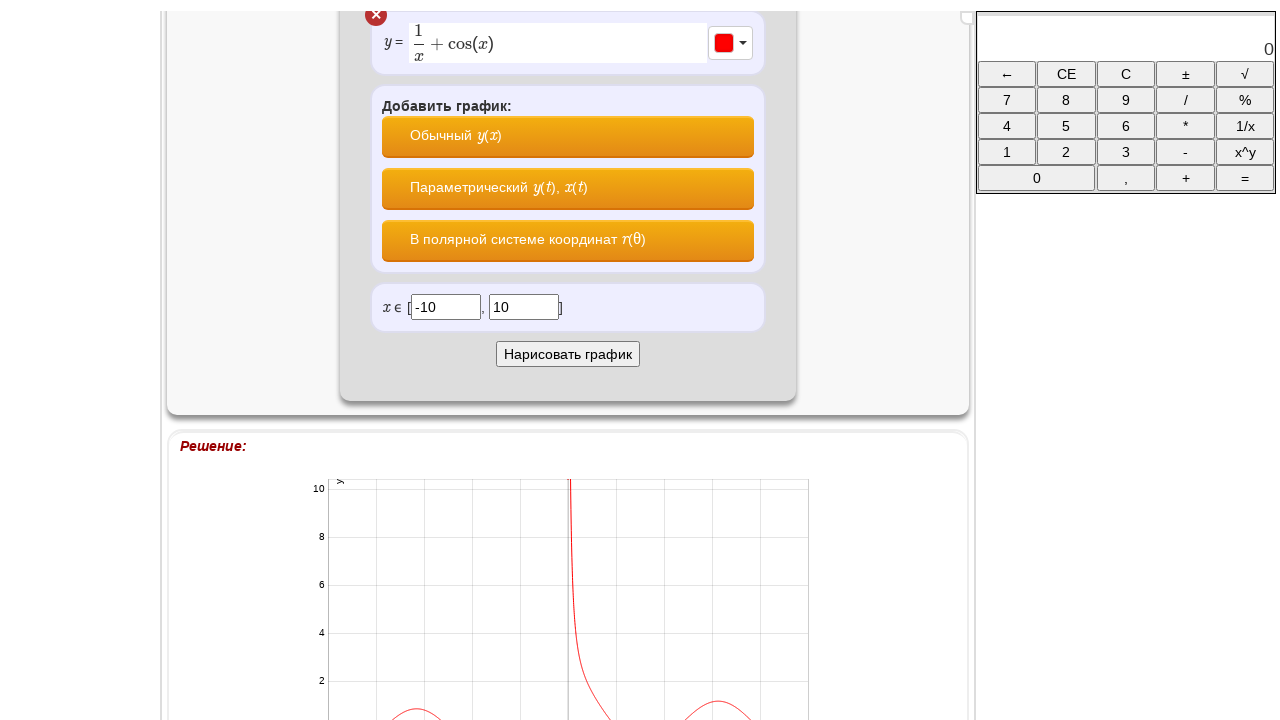

Waited for save icon selector to load
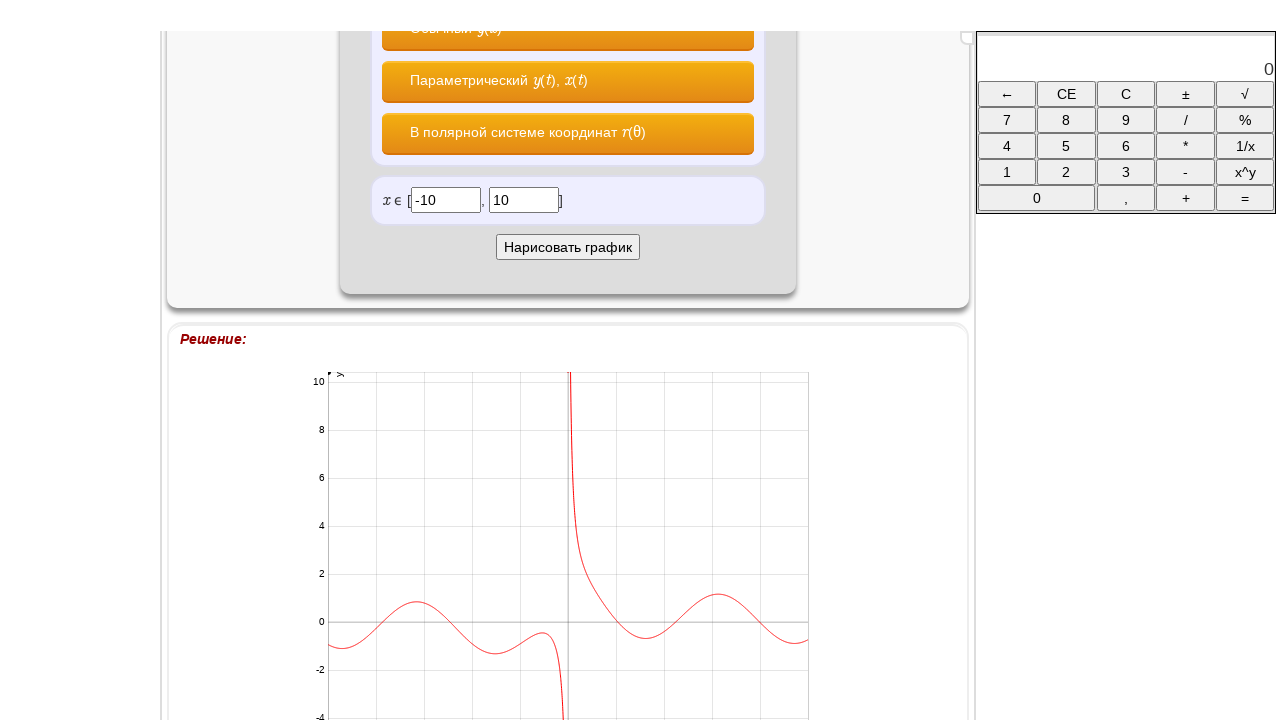

Clicked save icon to download the graph image at (614, 708) on span.icon-oms-save
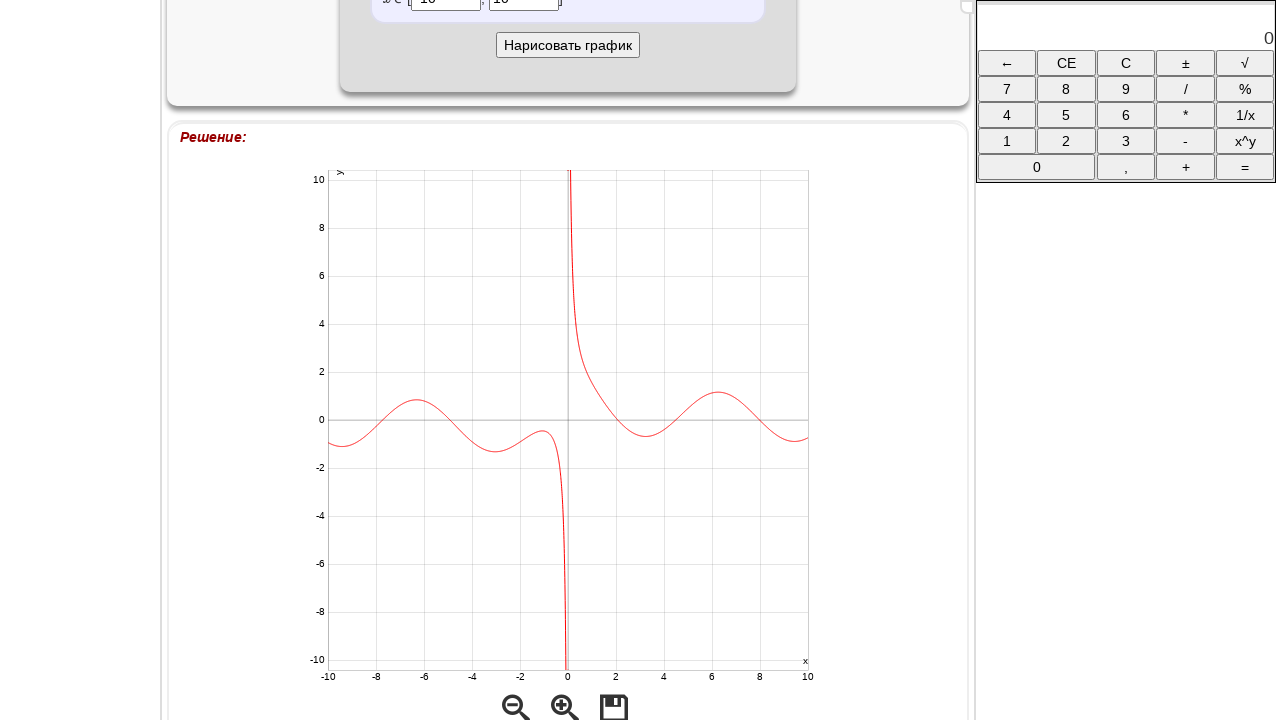

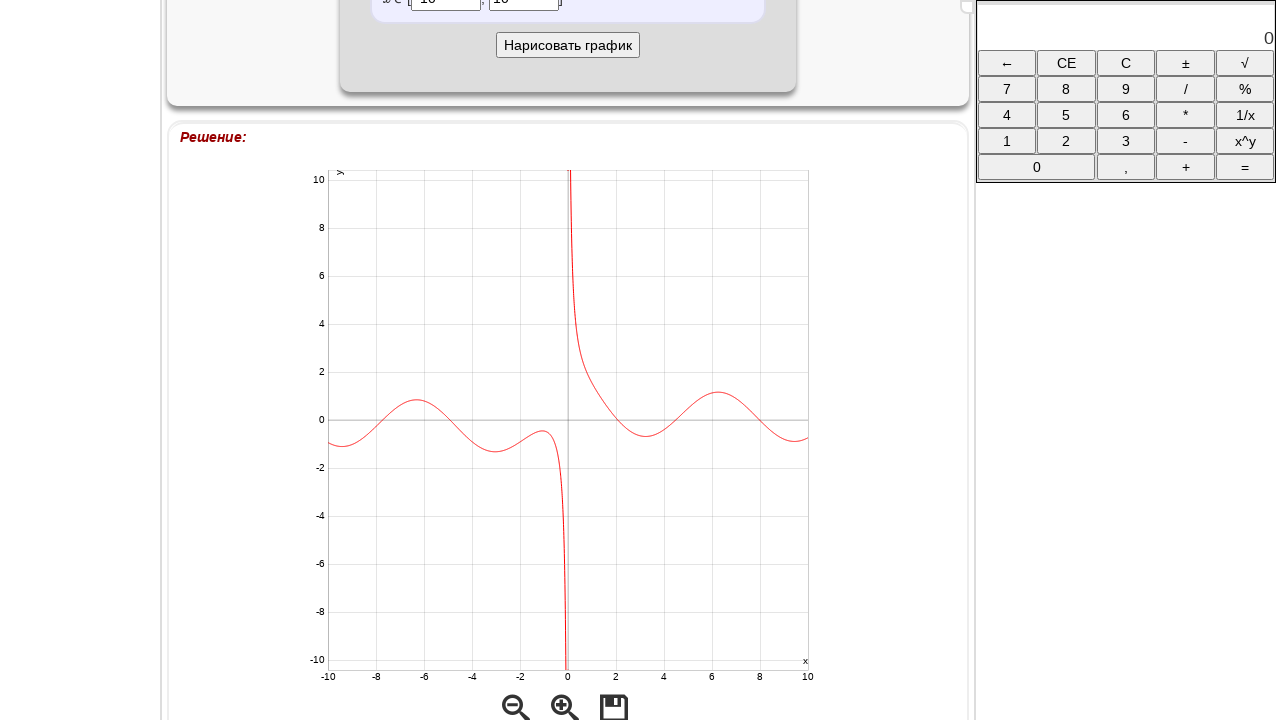